Opens the Xiaomi UK website and maximizes the browser window, then waits briefly before closing.

Starting URL: https://www.mi.com/uk/

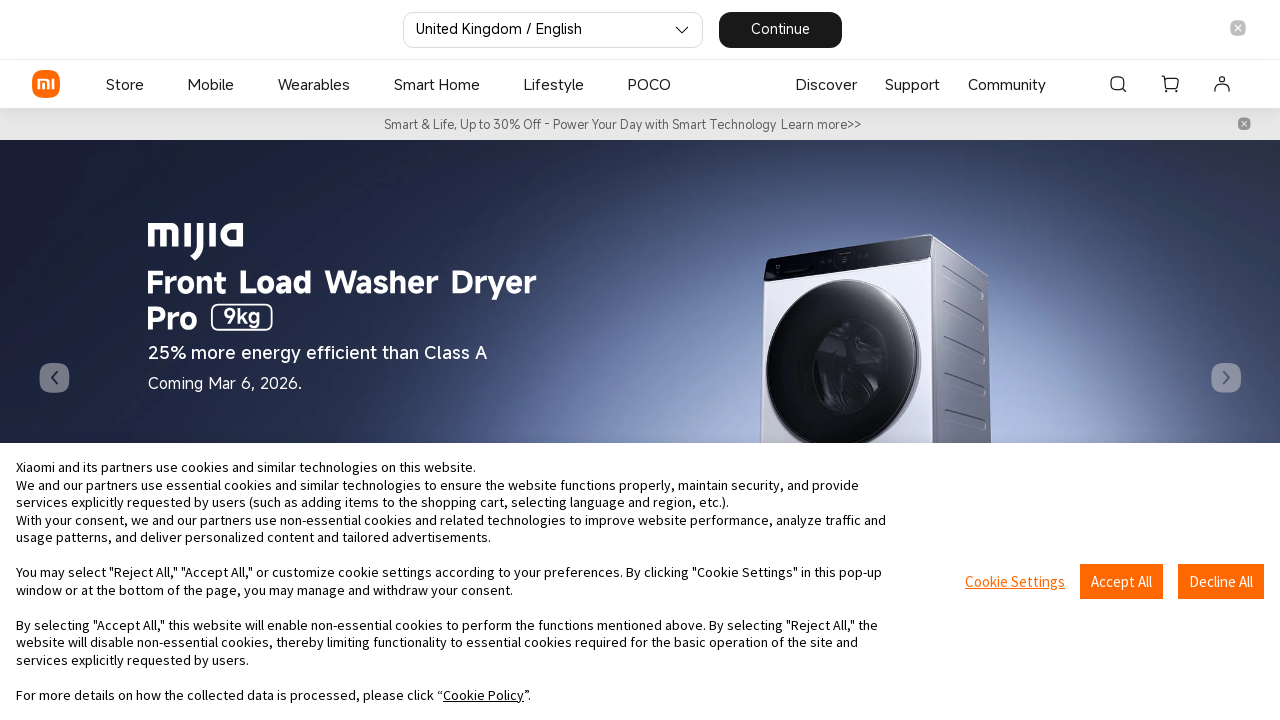

Waited for page to reach domcontentloaded state
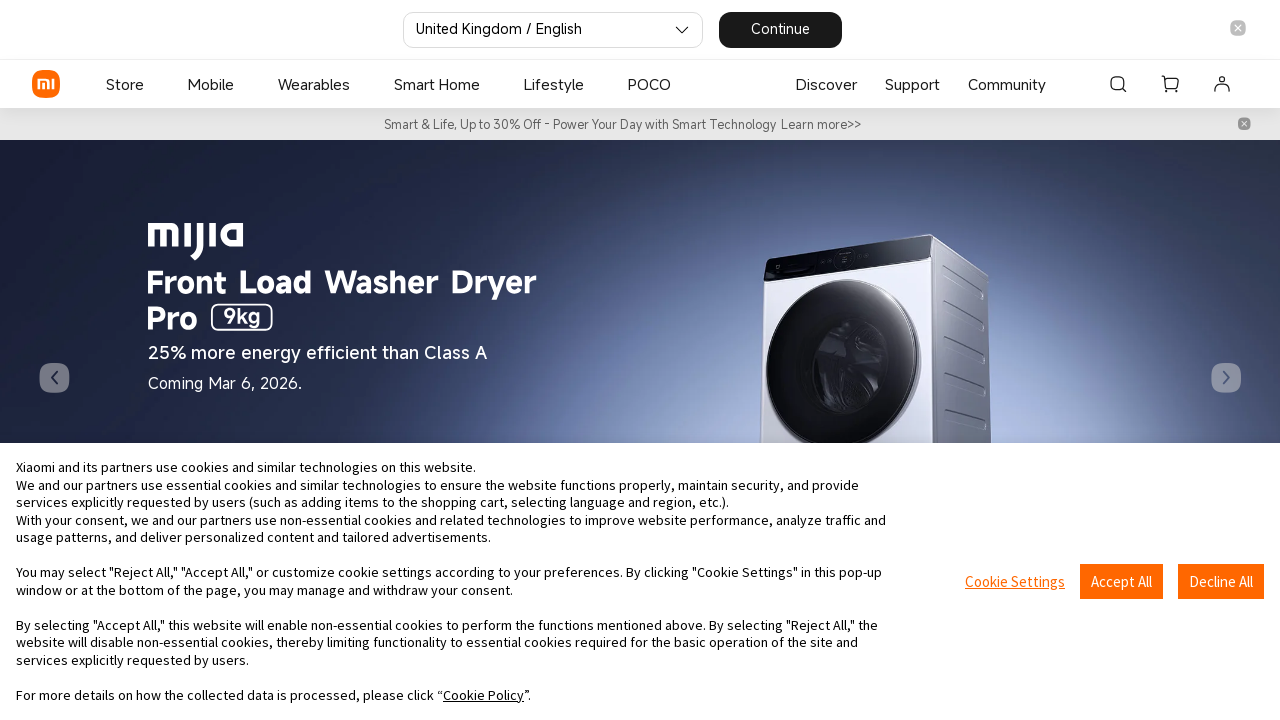

Verified body element is present on Xiaomi UK website
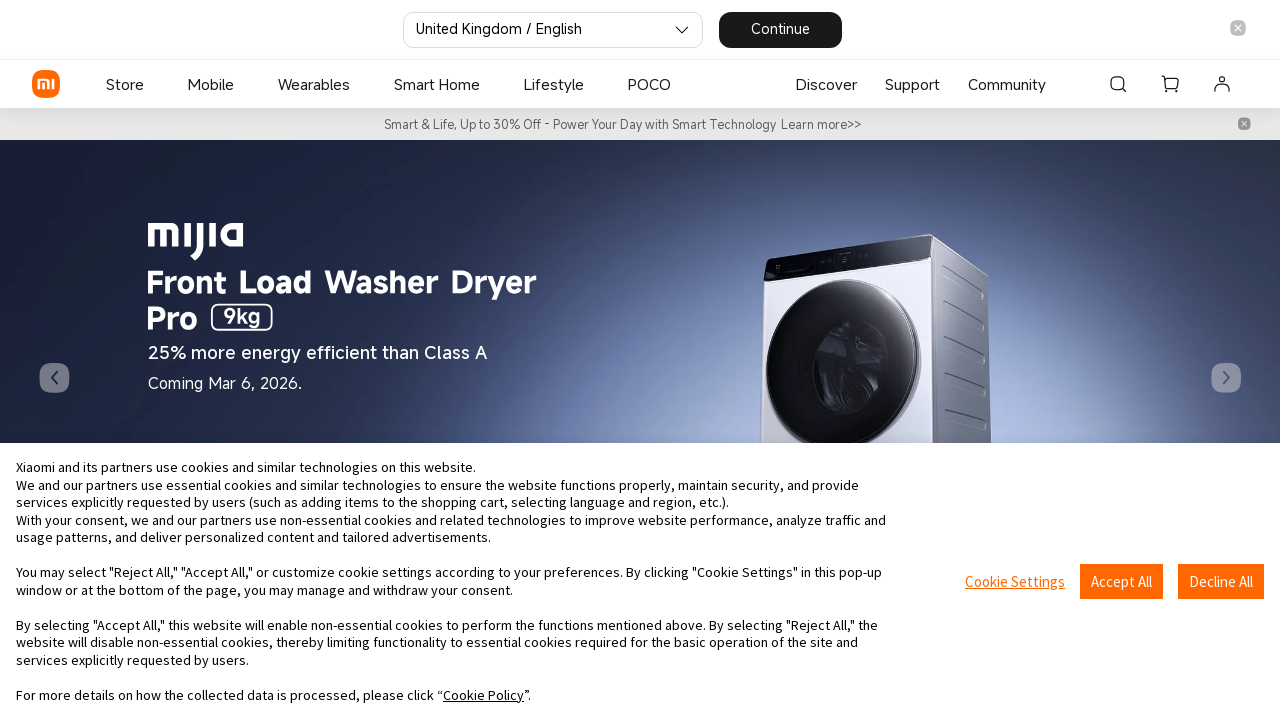

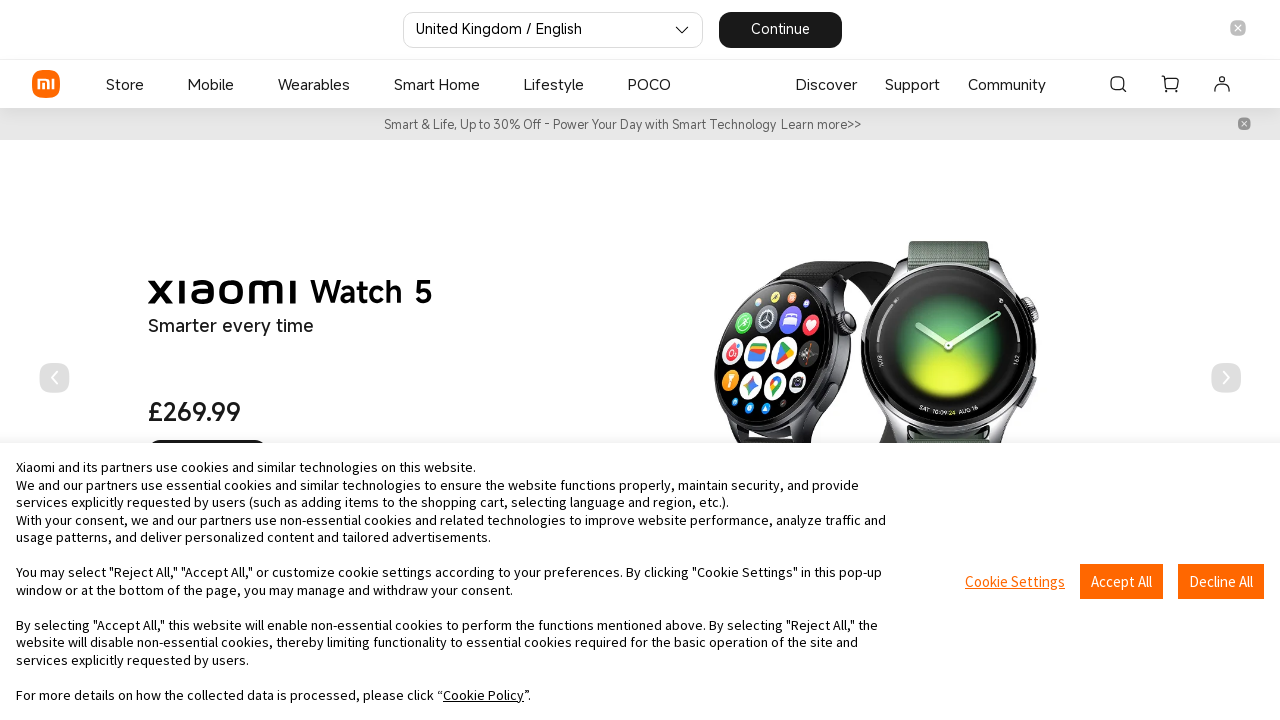